Tests JavaScript alert handling by triggering different types of alerts (simple alert, confirm dialog, and prompt) and interacting with them

Starting URL: https://the-internet.herokuapp.com/javascript_alerts

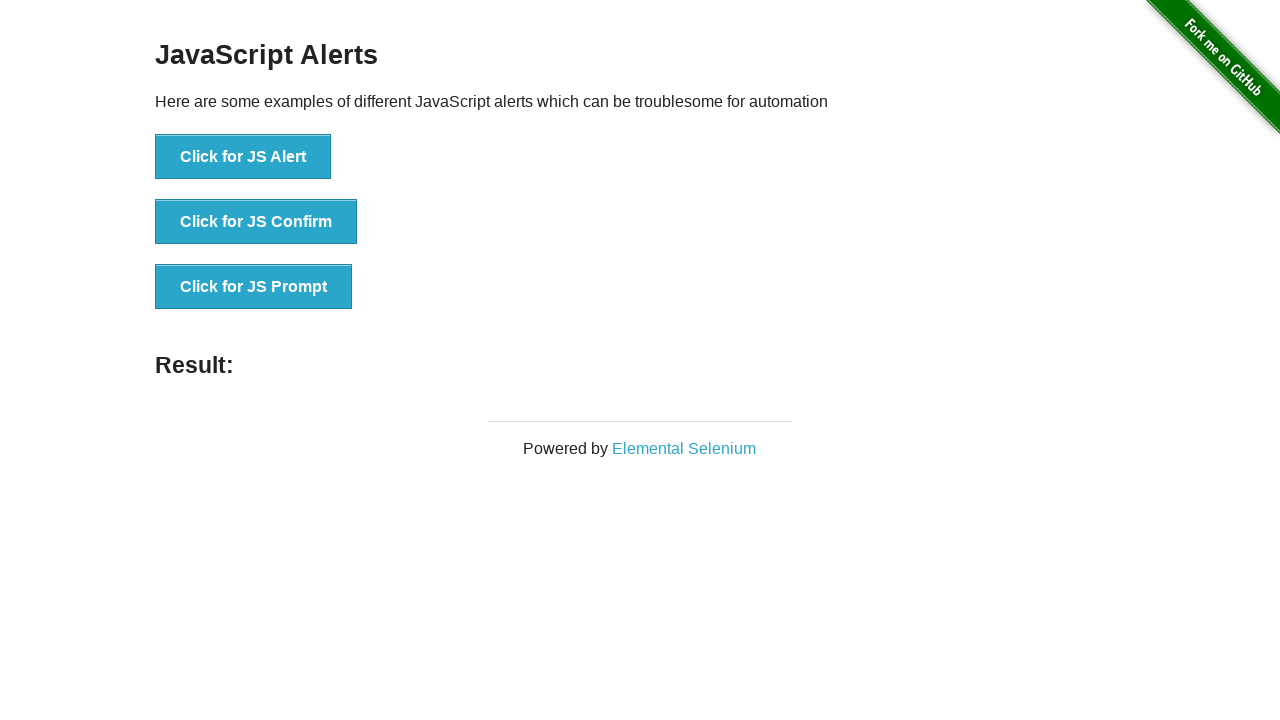

Clicked button to trigger JavaScript alert at (243, 157) on xpath=//button[text()='Click for JS Alert']
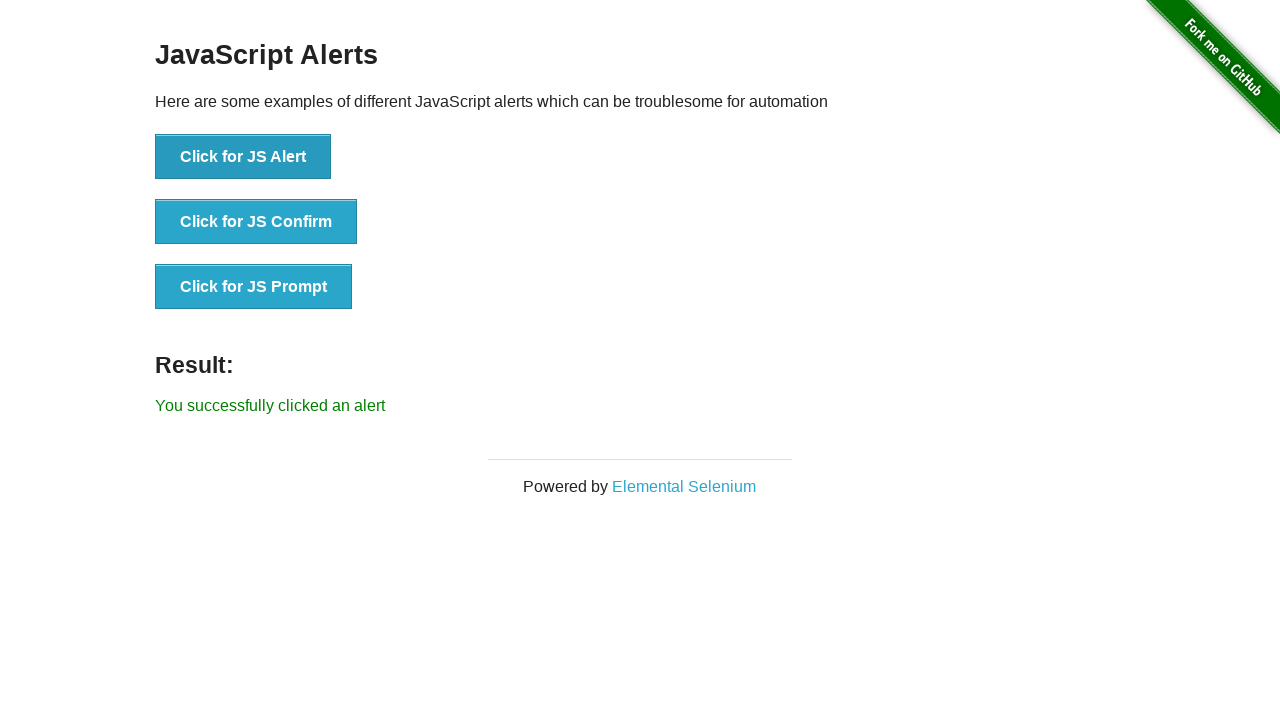

Set up handler to accept alert dialog
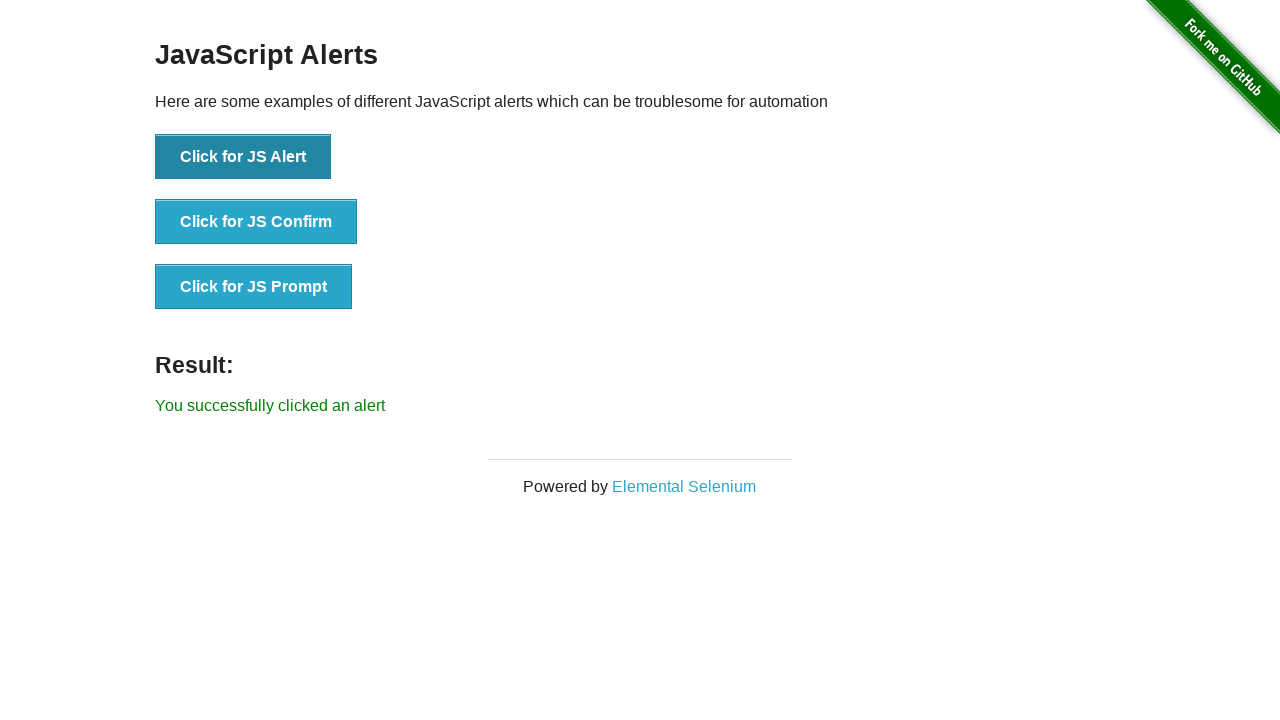

Clicked button to trigger JavaScript confirm dialog at (256, 222) on xpath=//button[text()='Click for JS Confirm']
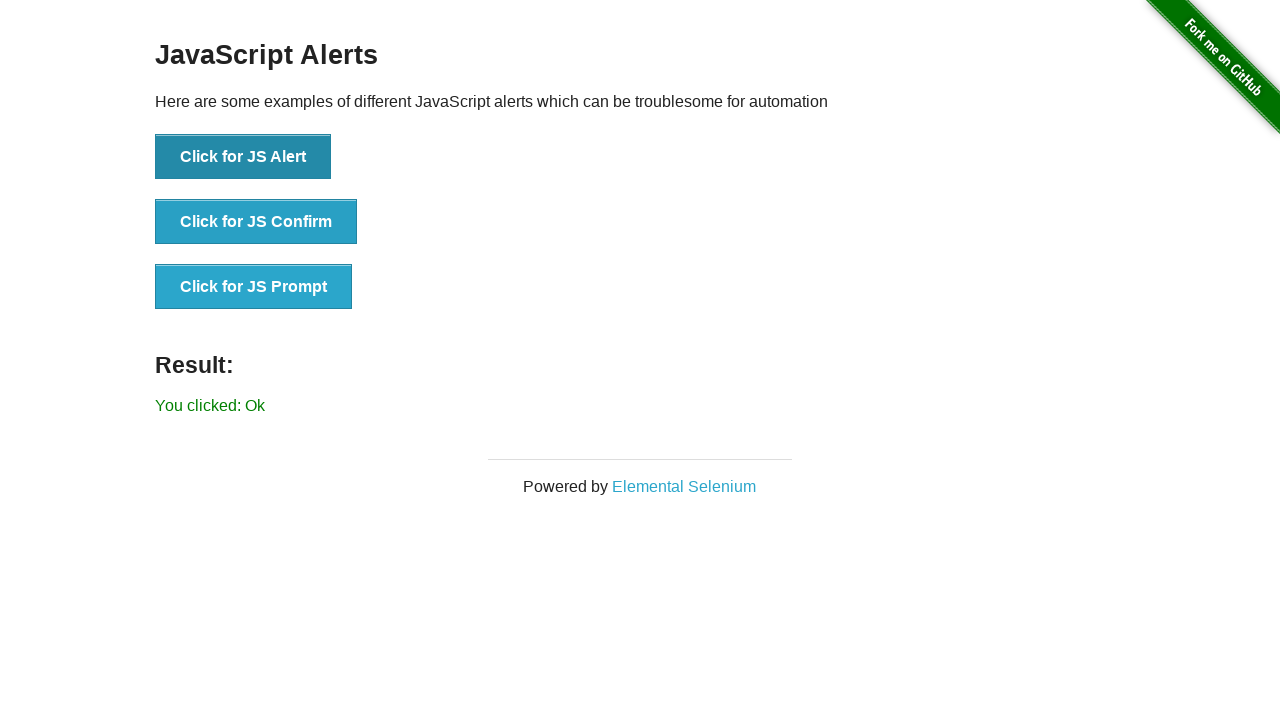

Set up handler to dismiss confirm dialog
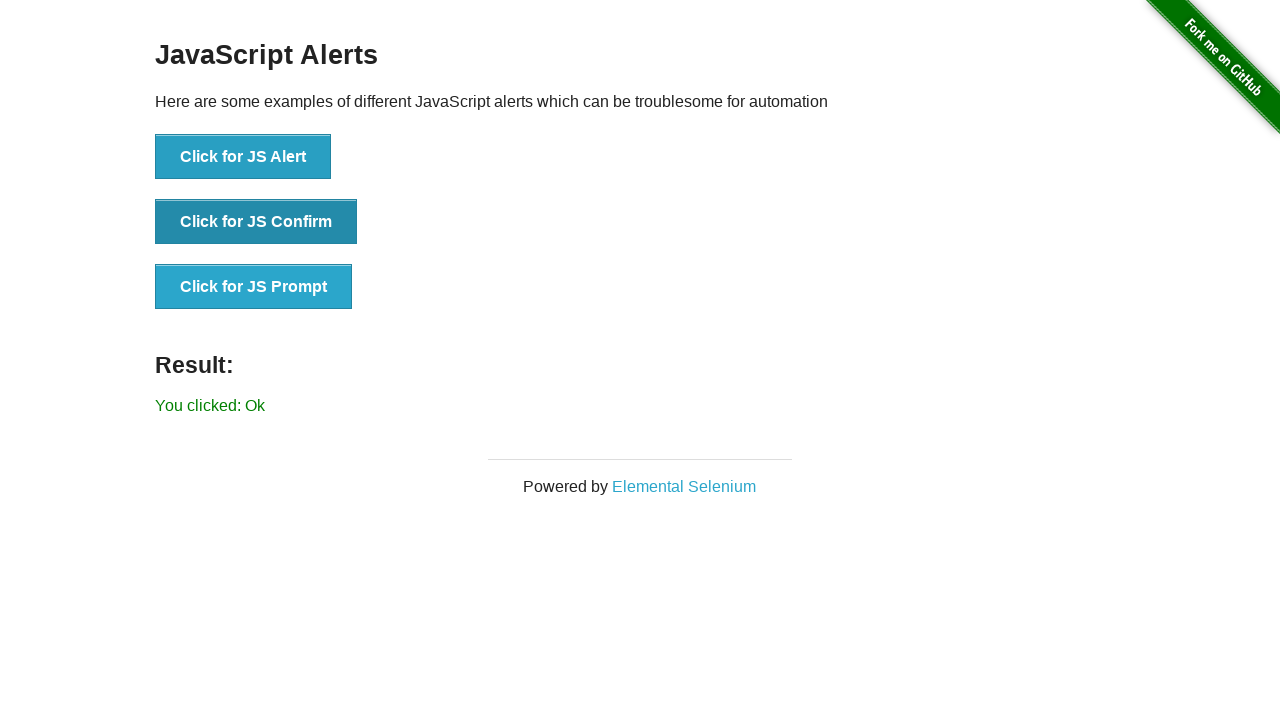

Set up handler to accept prompt dialog with 'Java' text
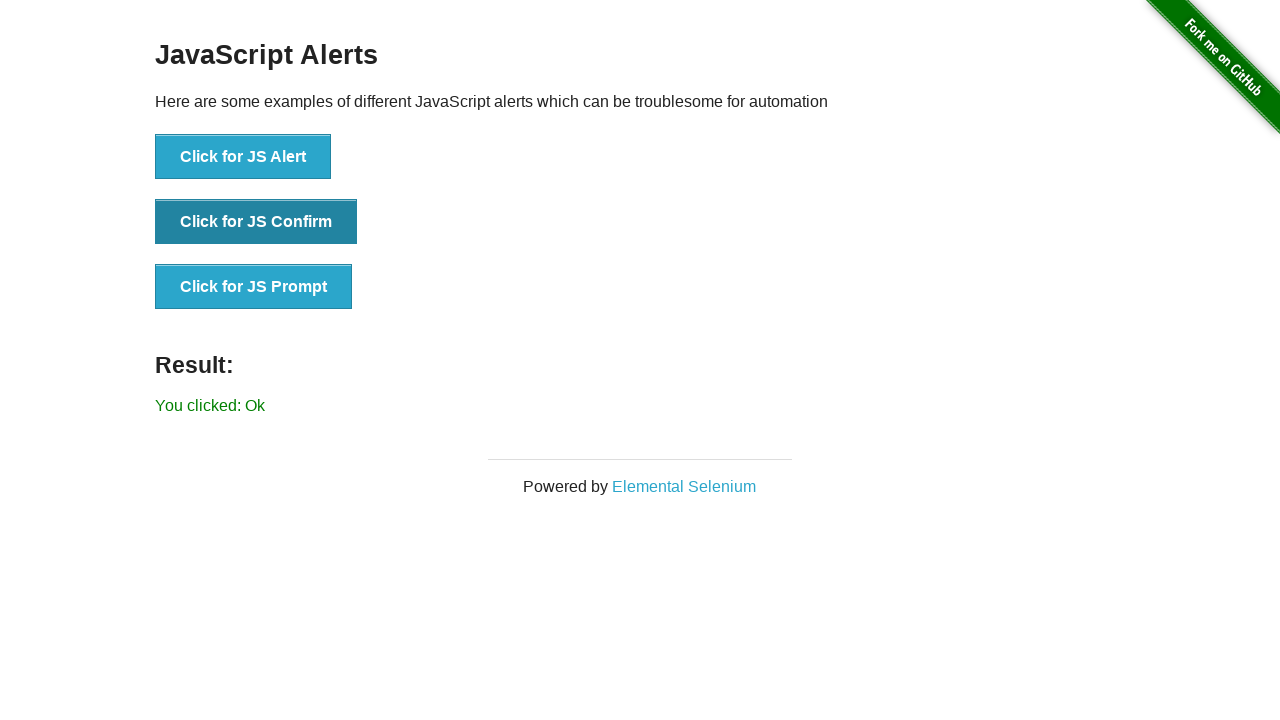

Clicked button to trigger JavaScript prompt dialog at (254, 287) on xpath=//button[text()='Click for JS Prompt']
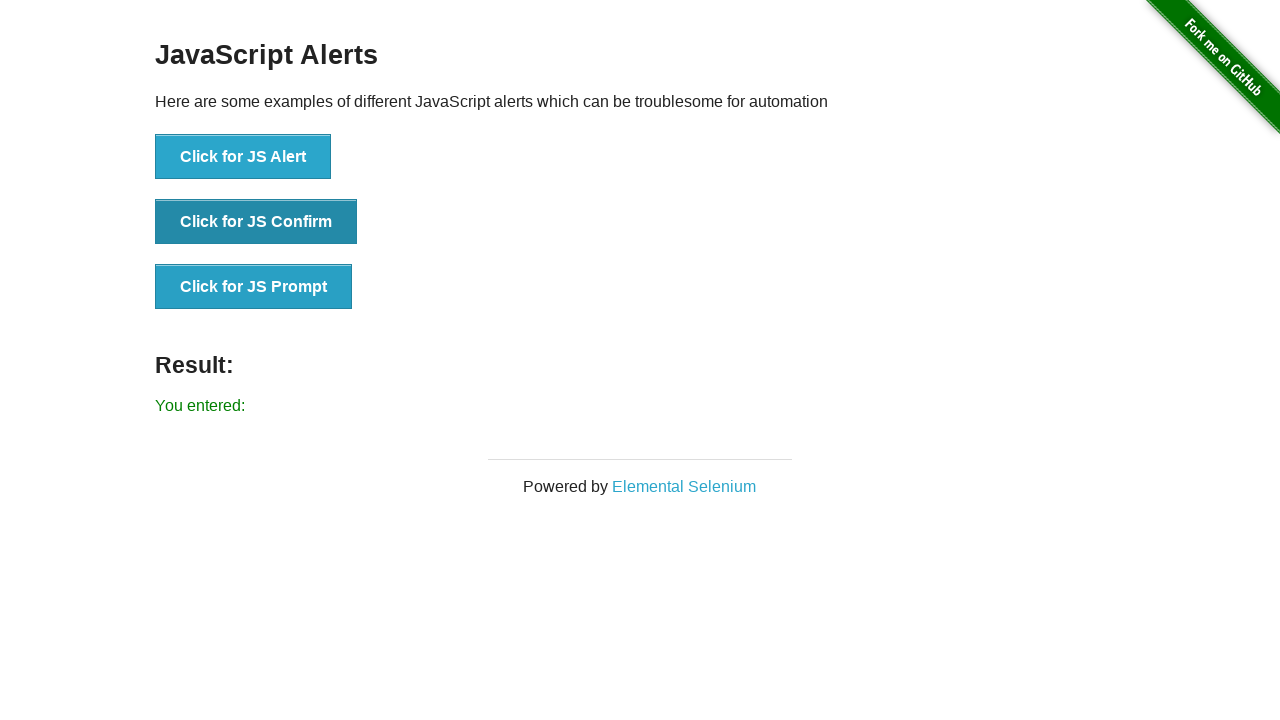

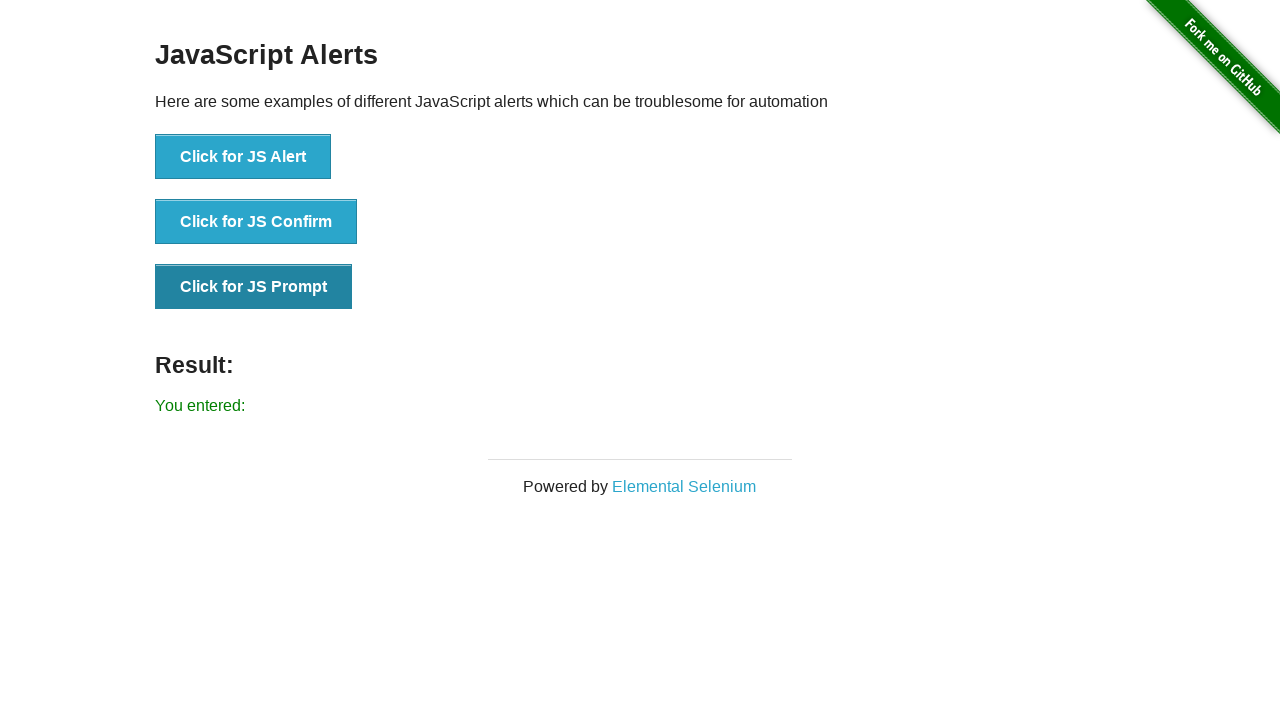